Tests page scrolling functionality by pressing PAGE_DOWN key multiple times

Starting URL: https://jscroll.com/

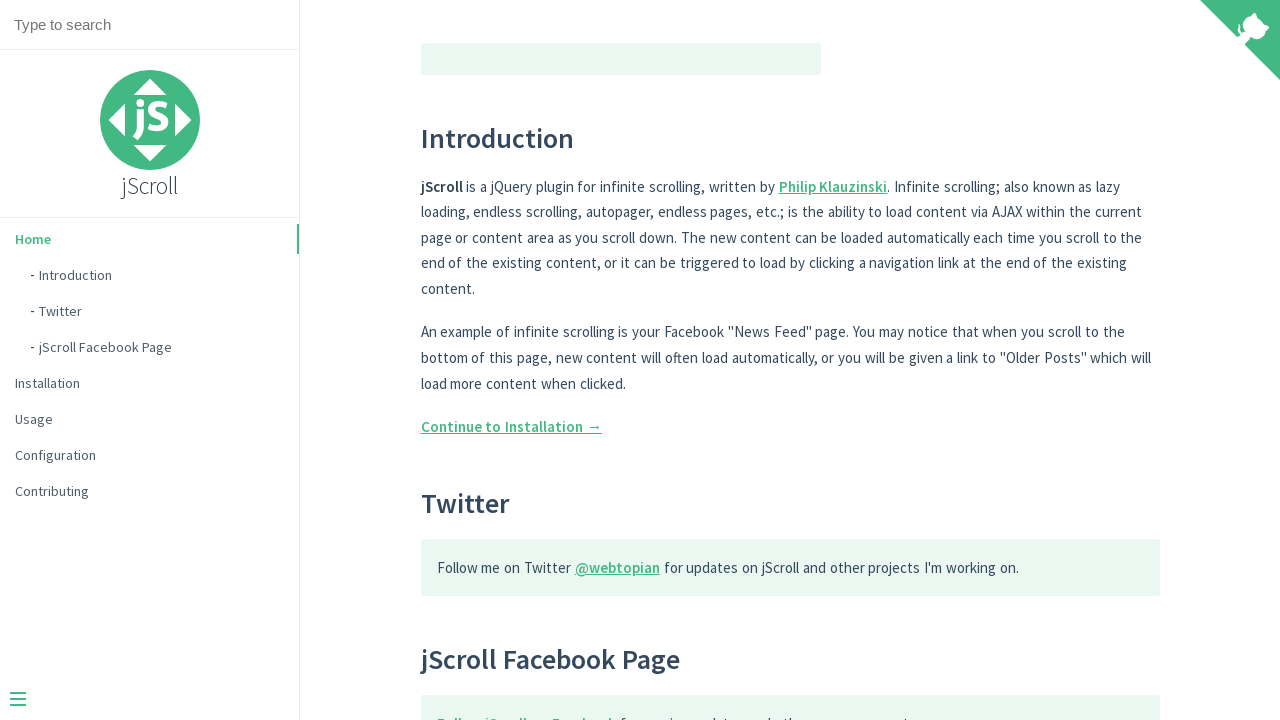

Pressed PAGE_DOWN key to scroll page down (1st time)
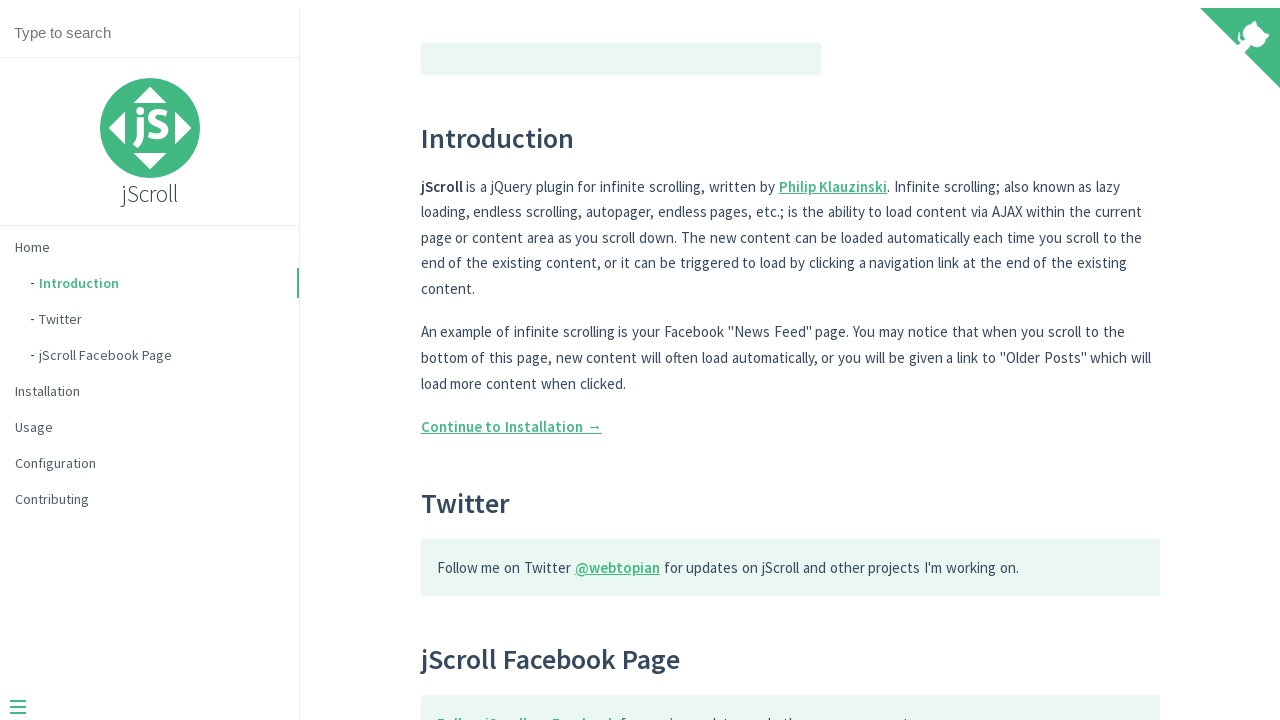

Waited 1000ms after first PAGE_DOWN press
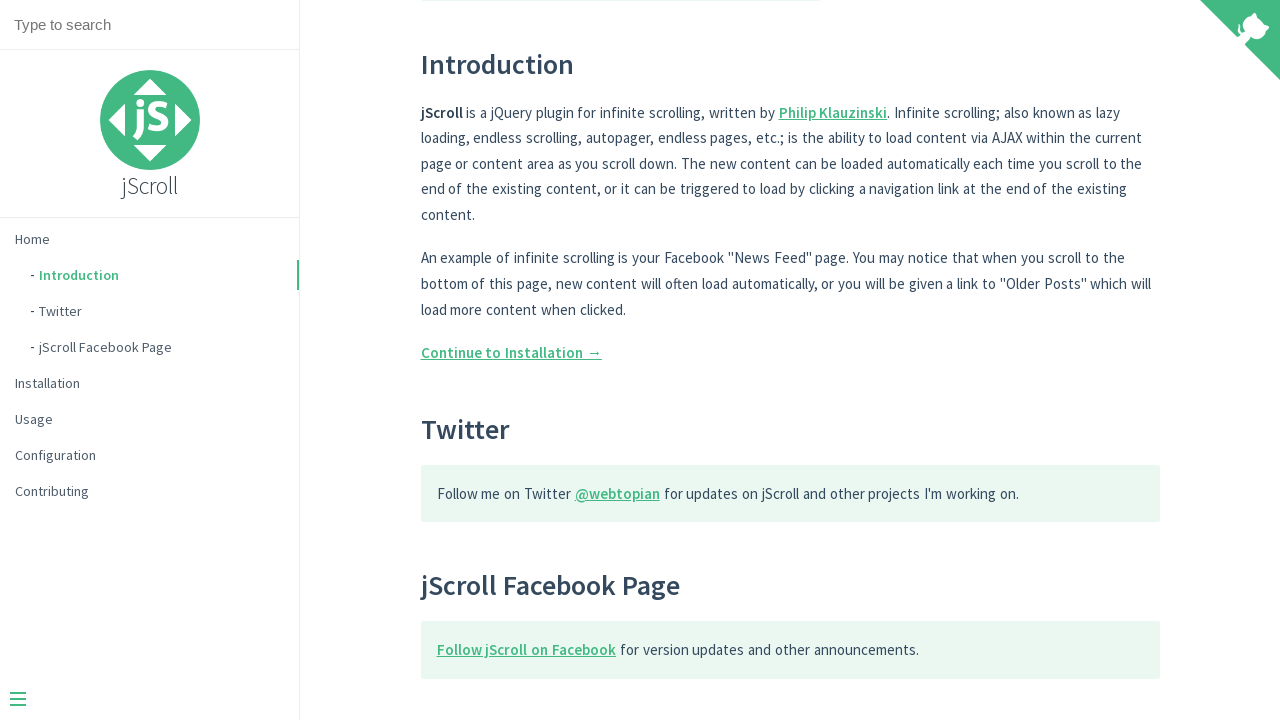

Pressed PAGE_DOWN key to scroll page down (2nd time)
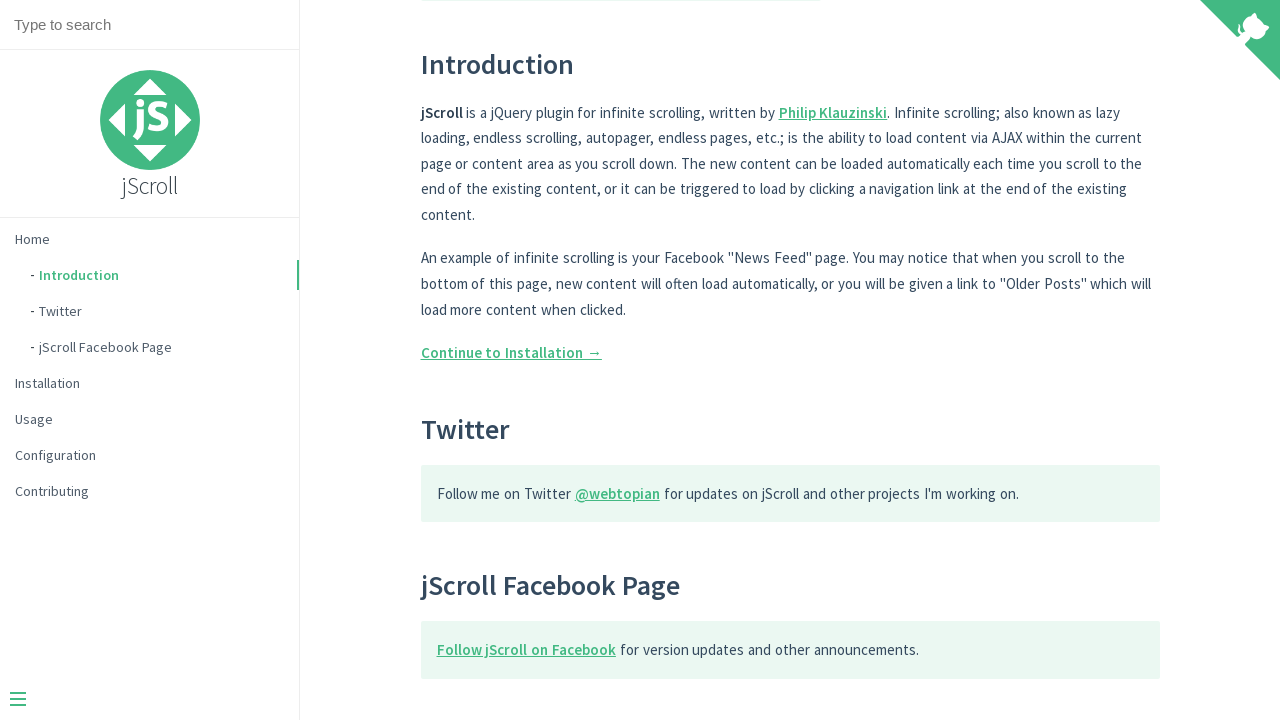

Waited 1000ms after second PAGE_DOWN press
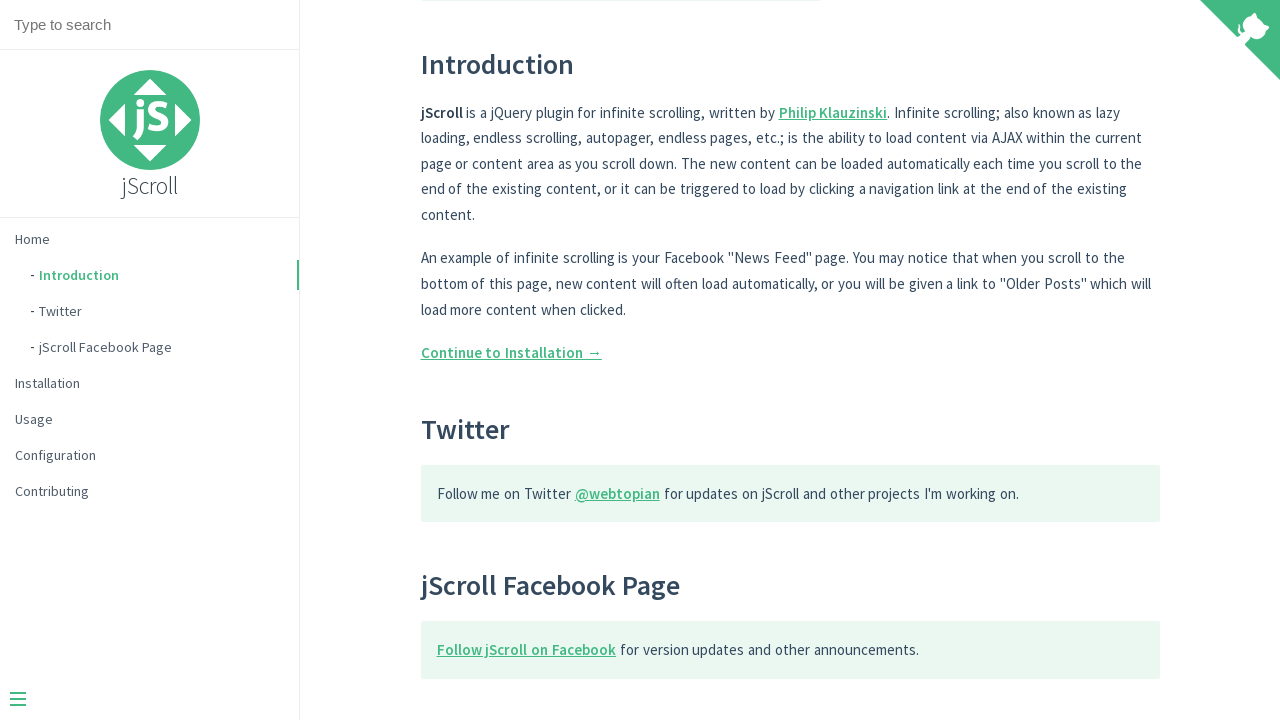

Pressed PAGE_DOWN key to scroll page down (3rd time)
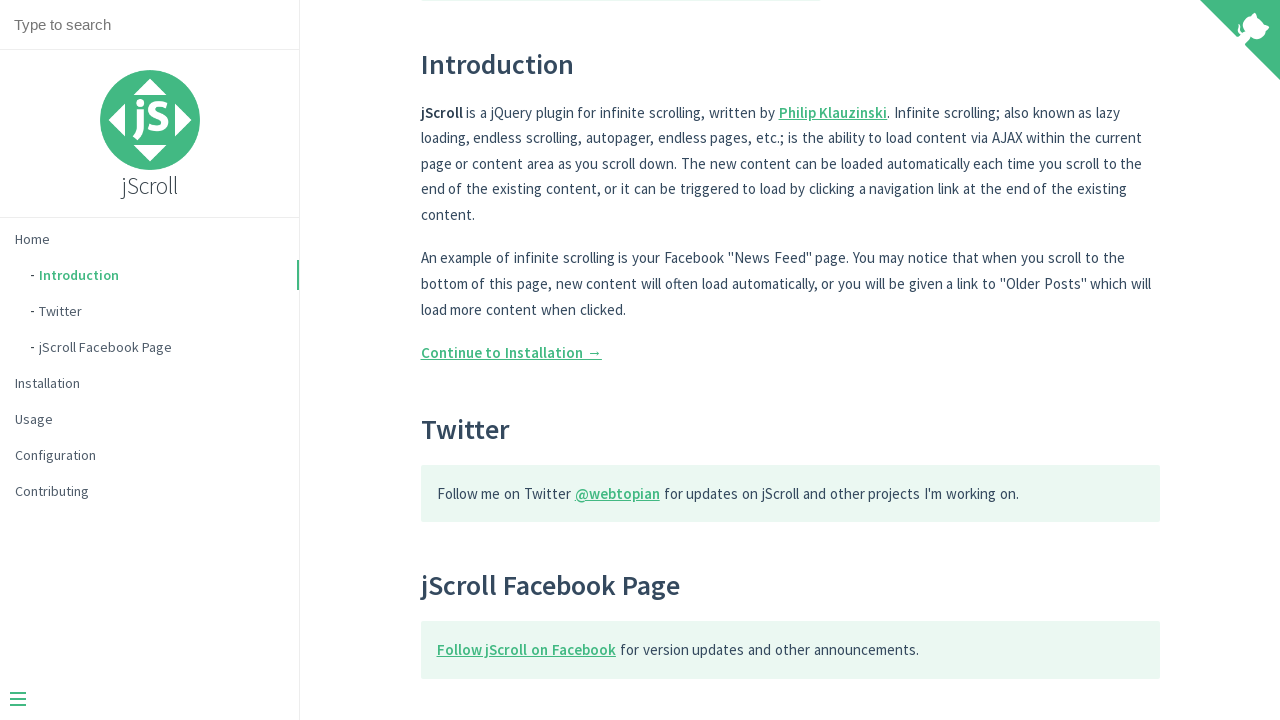

Waited 1000ms after third PAGE_DOWN press
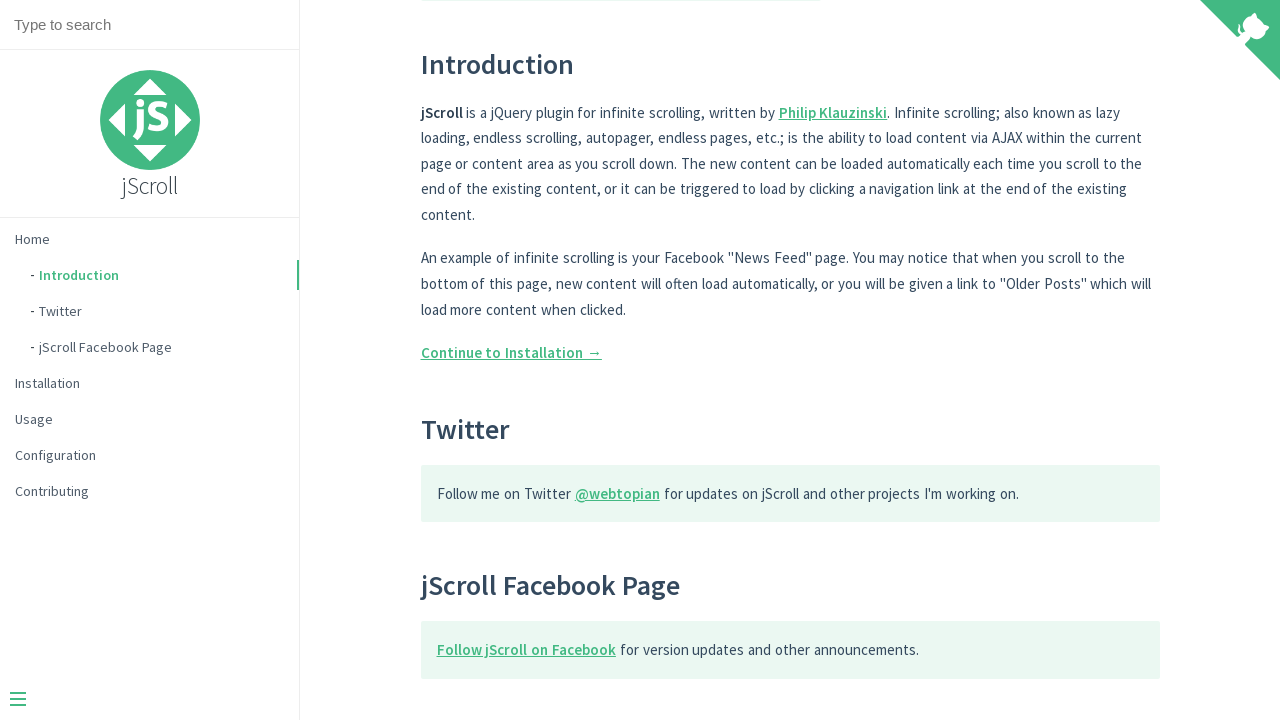

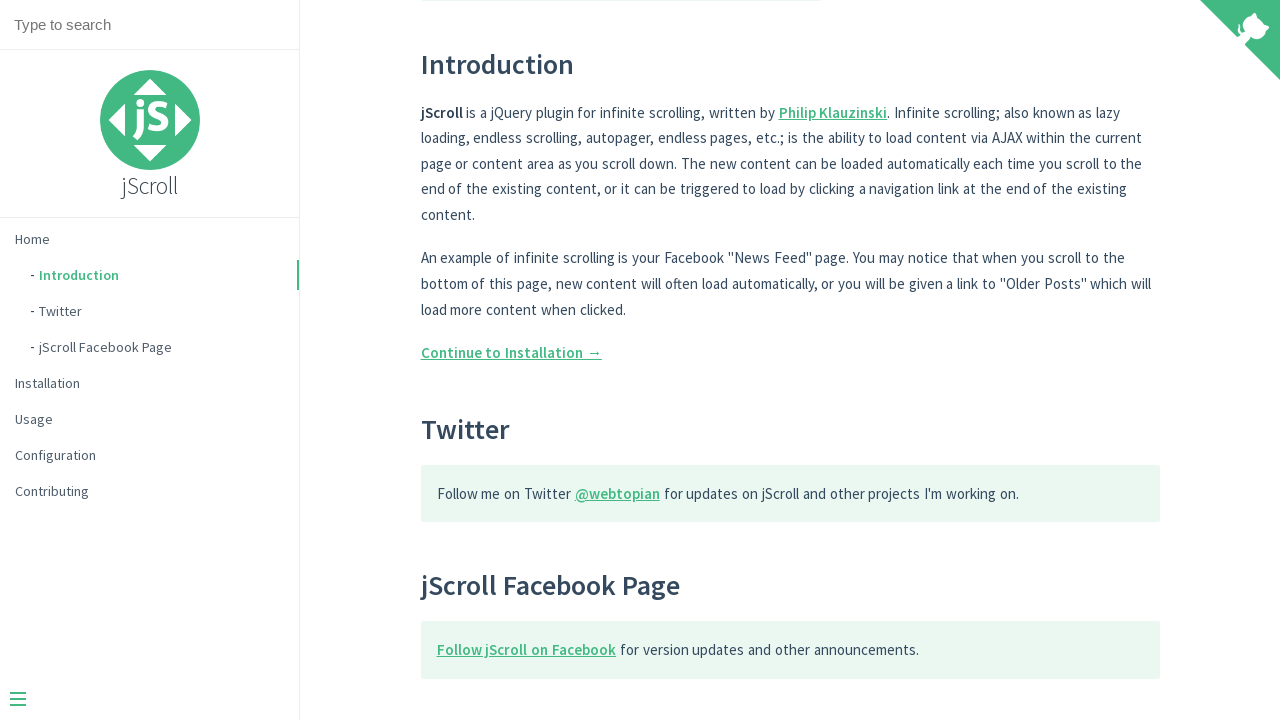